Tests the email verification flow on a press release generation page by filling in an email address and clicking the send verification code button, then checking the UI state transitions.

Starting URL: https://presswire.ie/generate.html

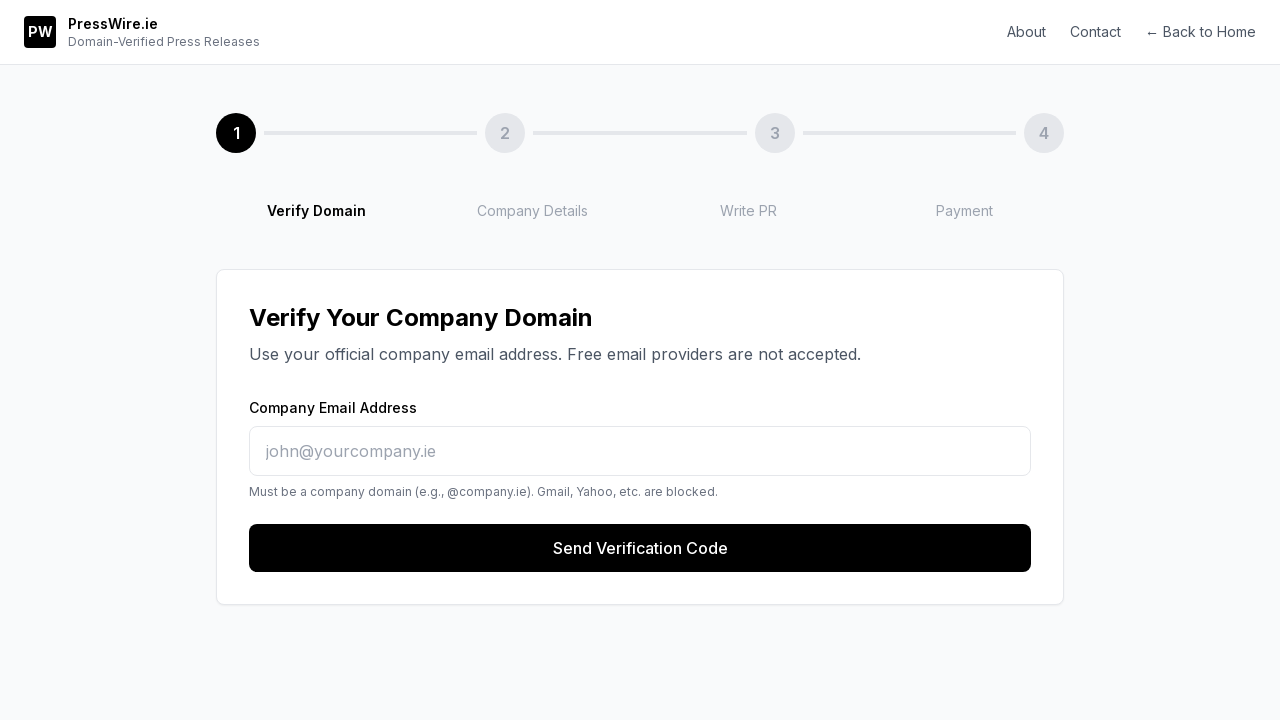

Waited for page to load (networkidle state)
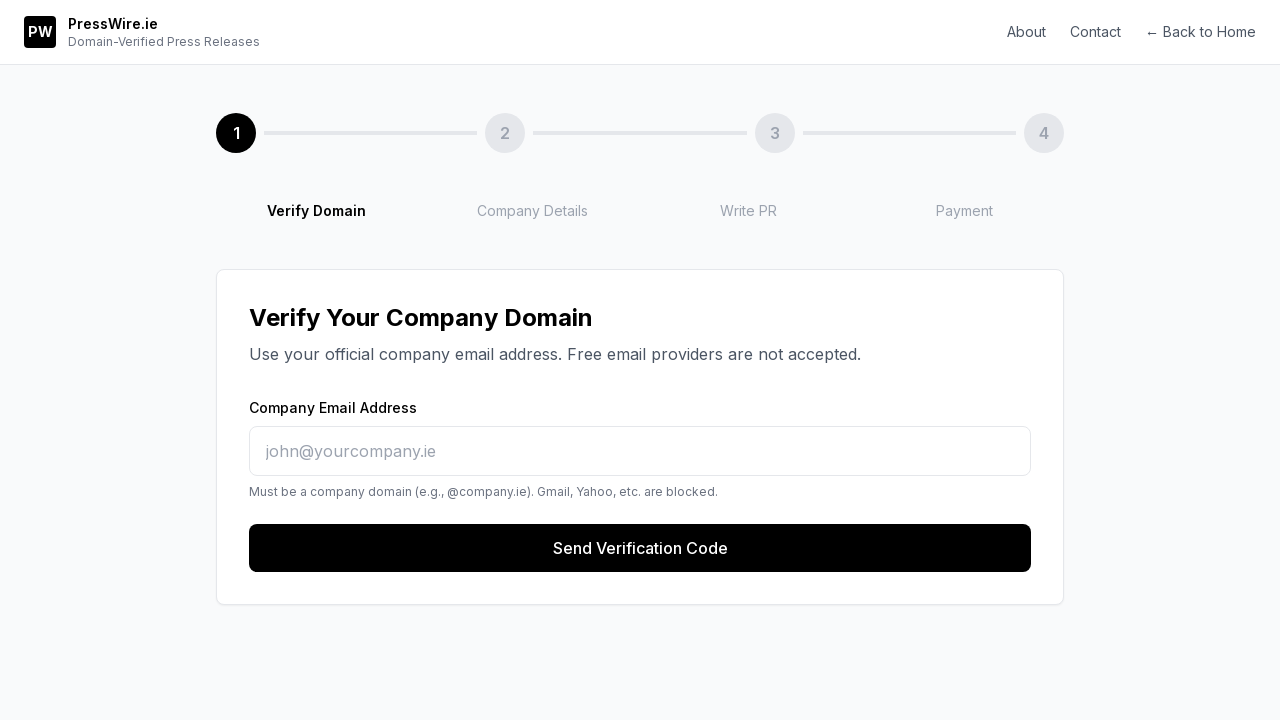

Checked visibility of #step1 element
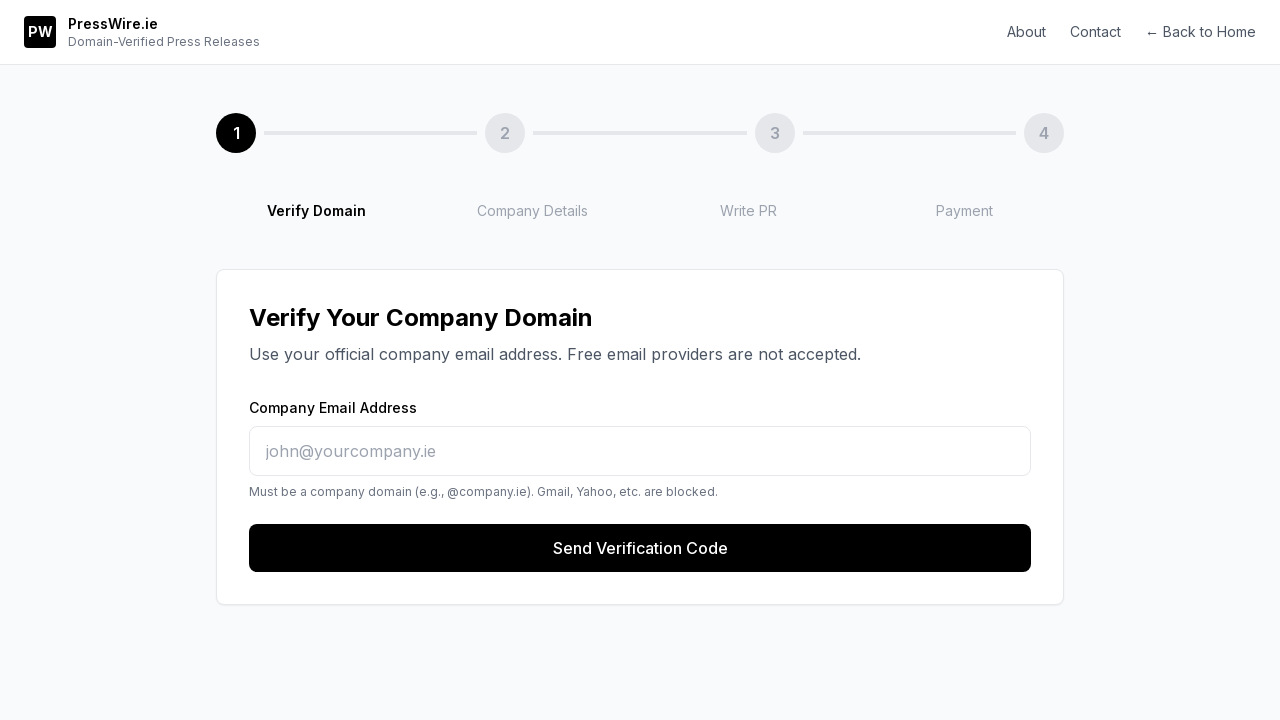

Checked visibility of #step2 element
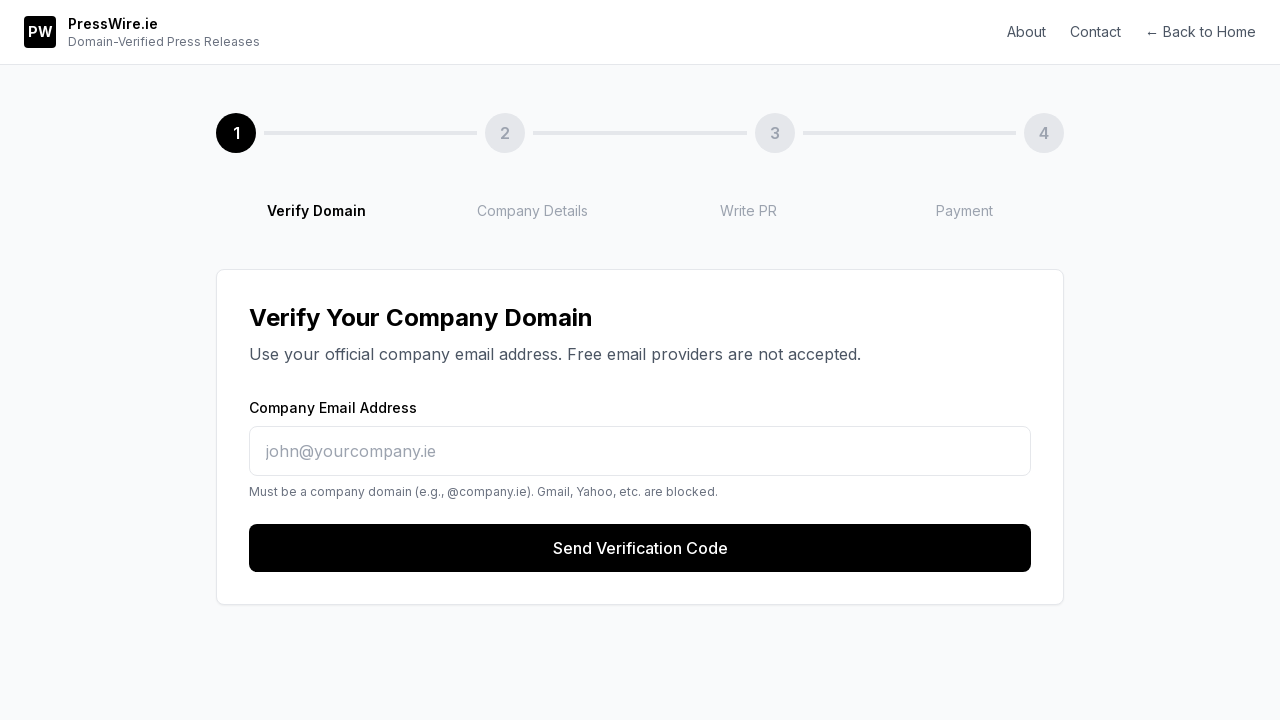

Located the email input field (#company-email)
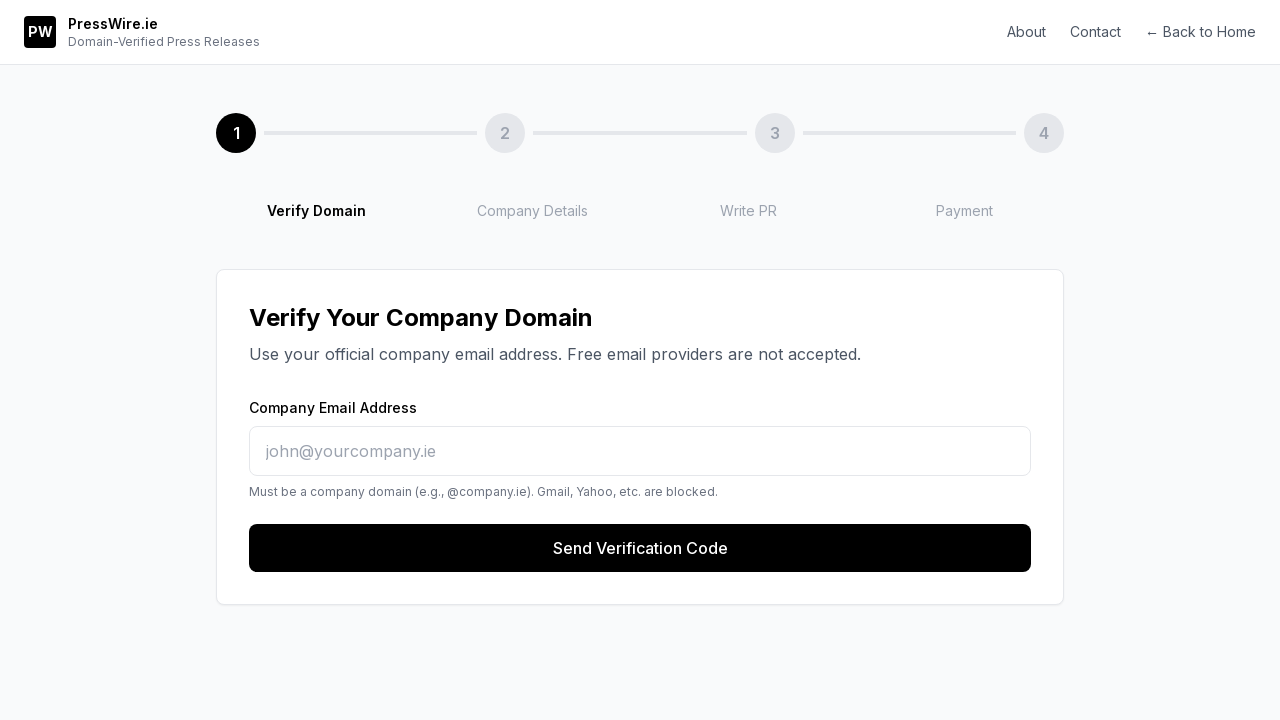

Filled email field with 'marketing@techstartup.ie' on #company-email
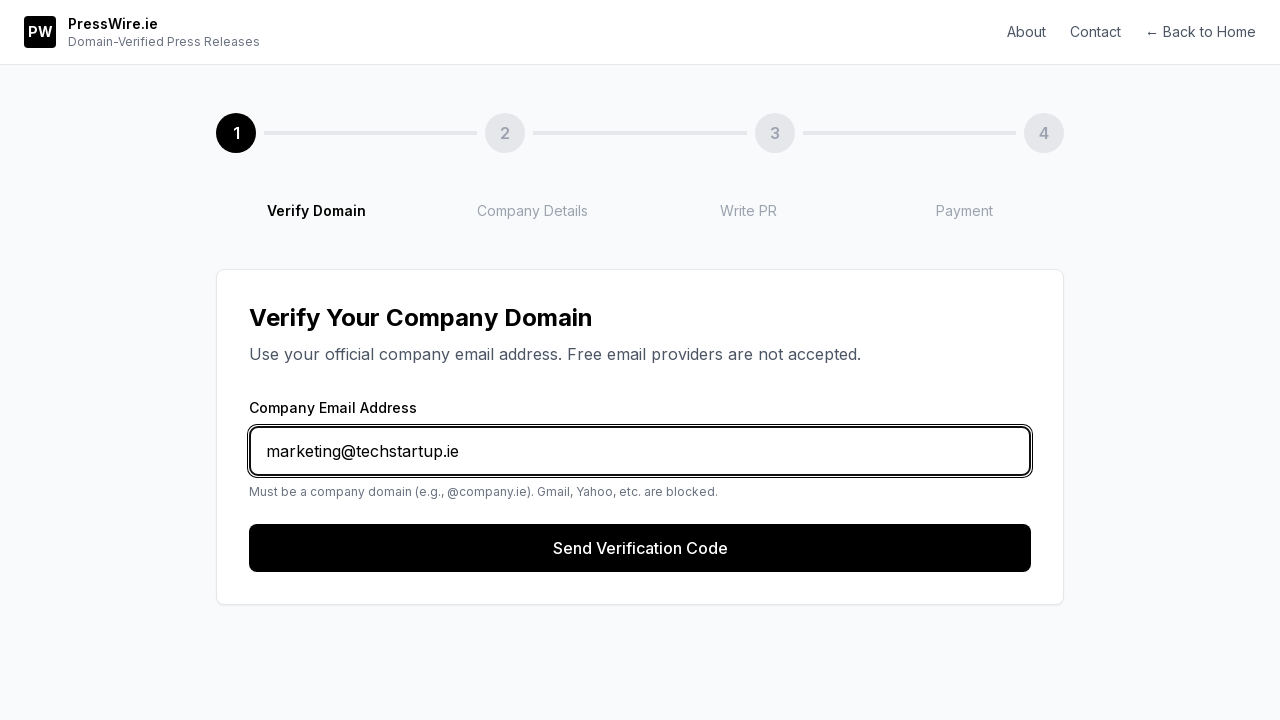

Located the 'Send Verification Code' button
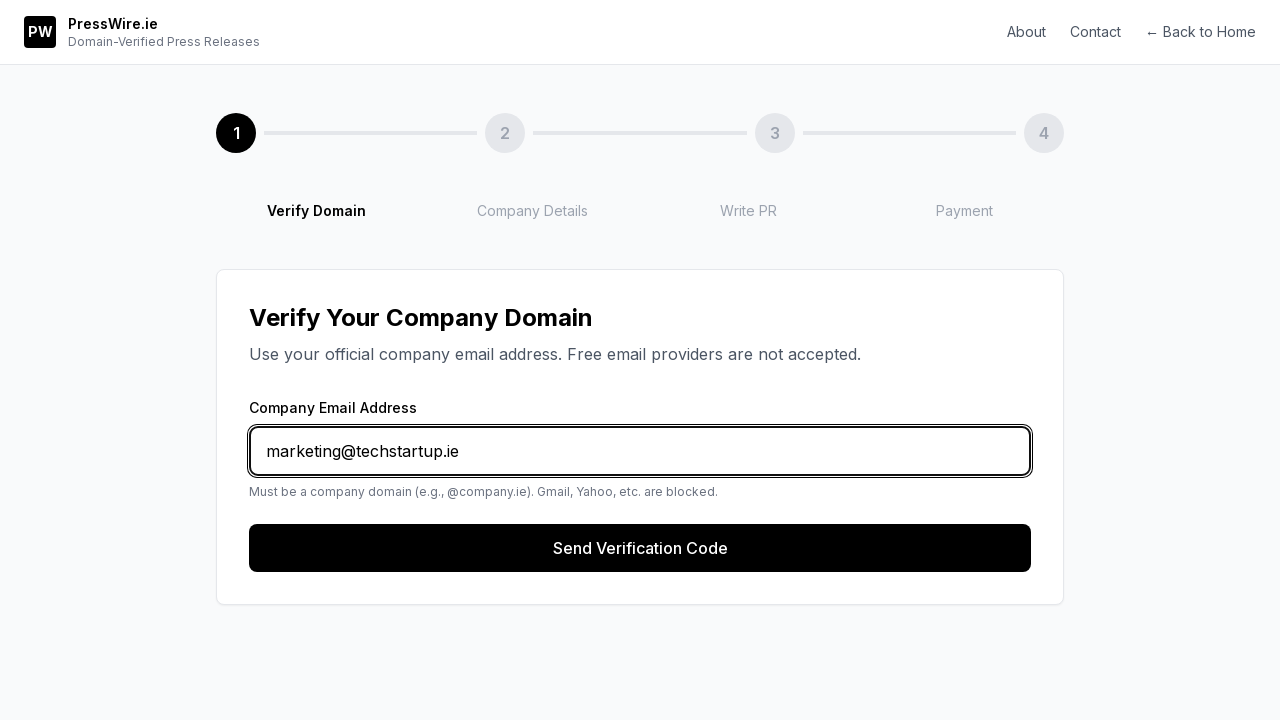

Clicked the 'Send Verification Code' button at (640, 548) on button:has-text("Send Verification Code")
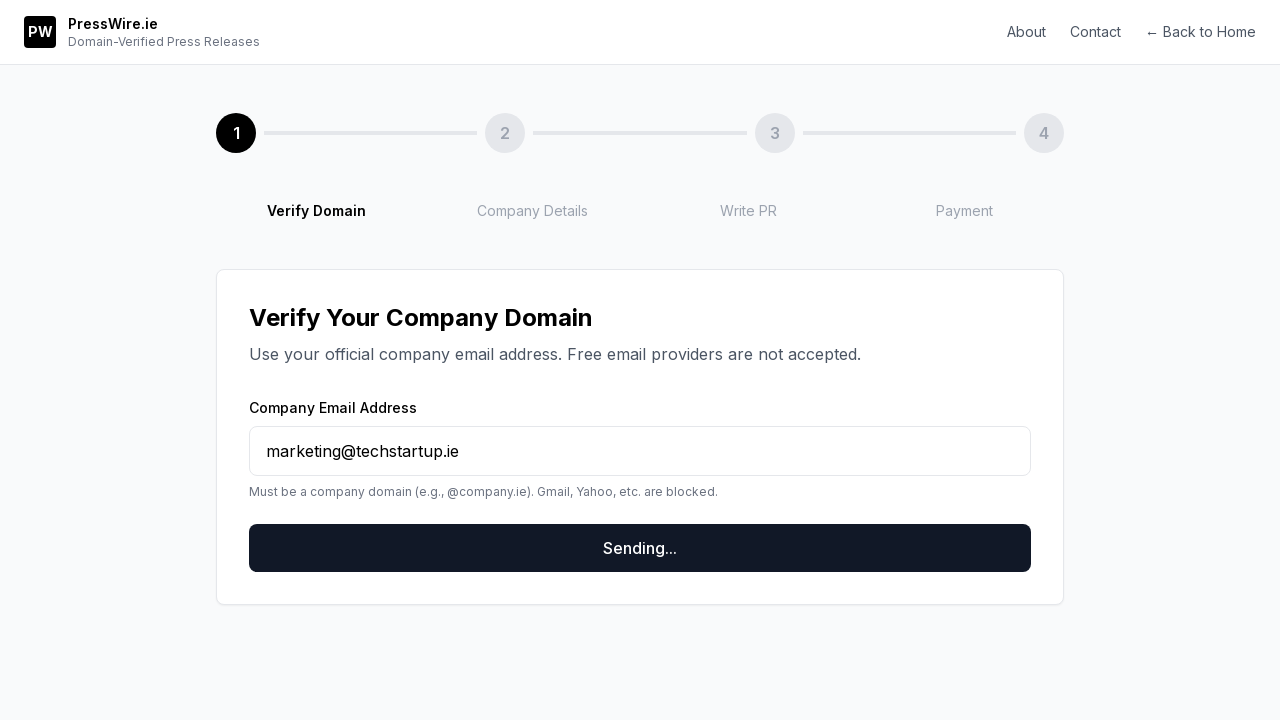

Waited 3 seconds for UI state transition
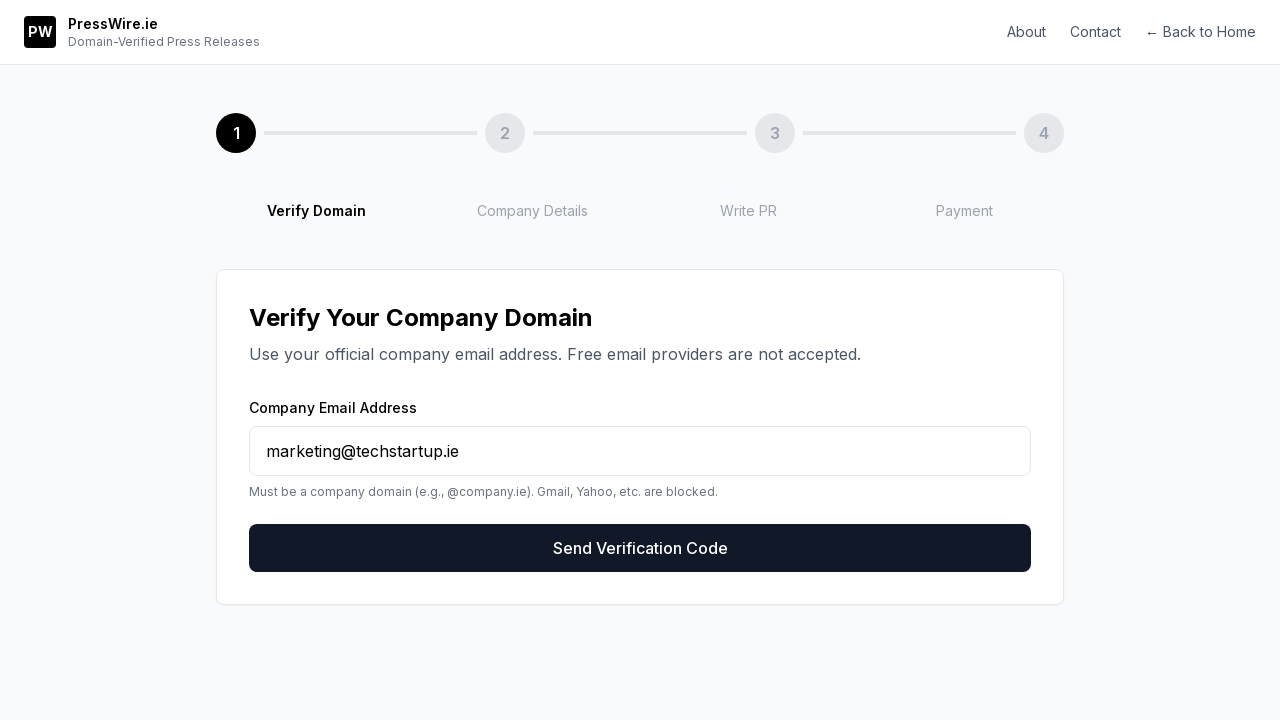

Checked visibility of #step1 after verification code button click
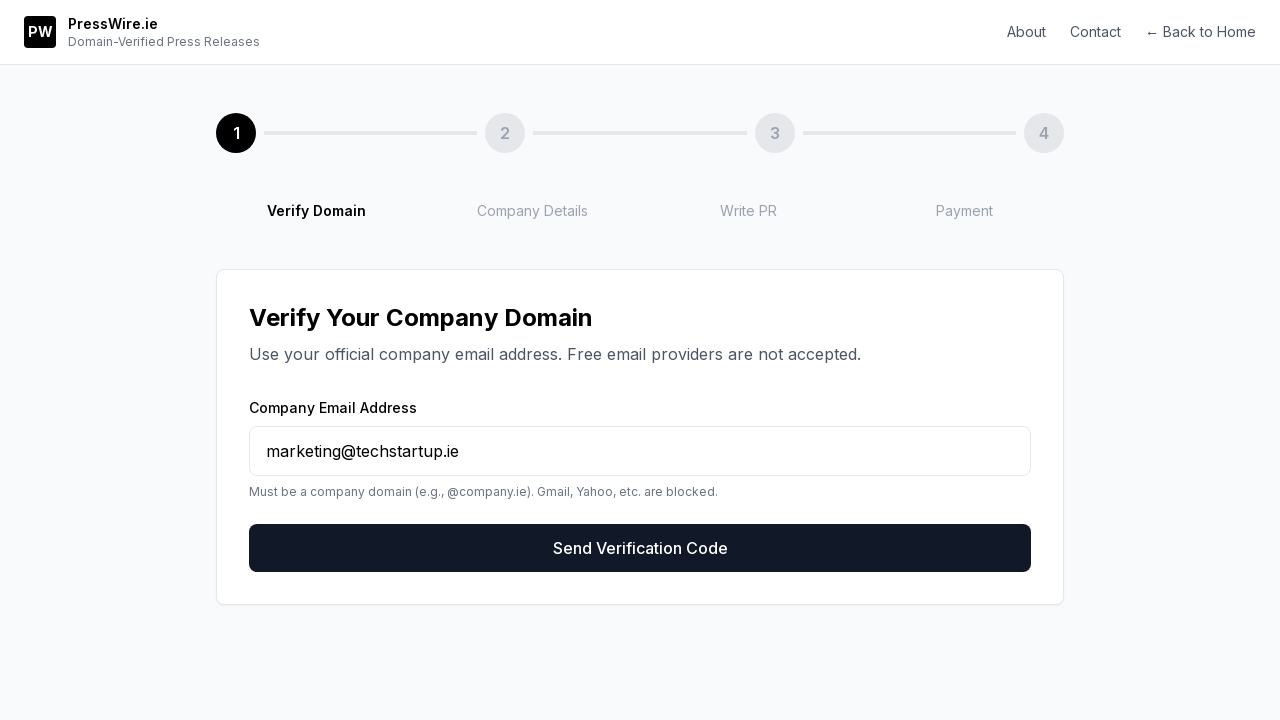

Checked visibility of #step2 after verification code button click
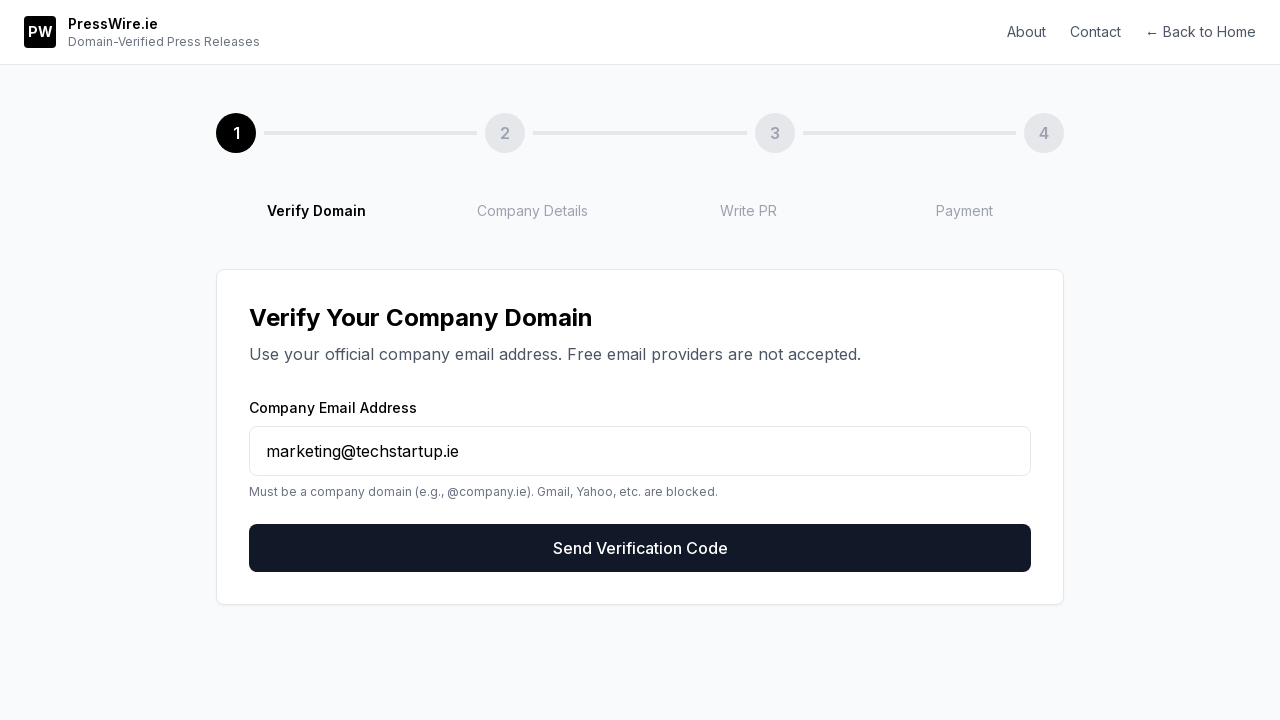

Checked visibility of #verification-code-section after verification code button click
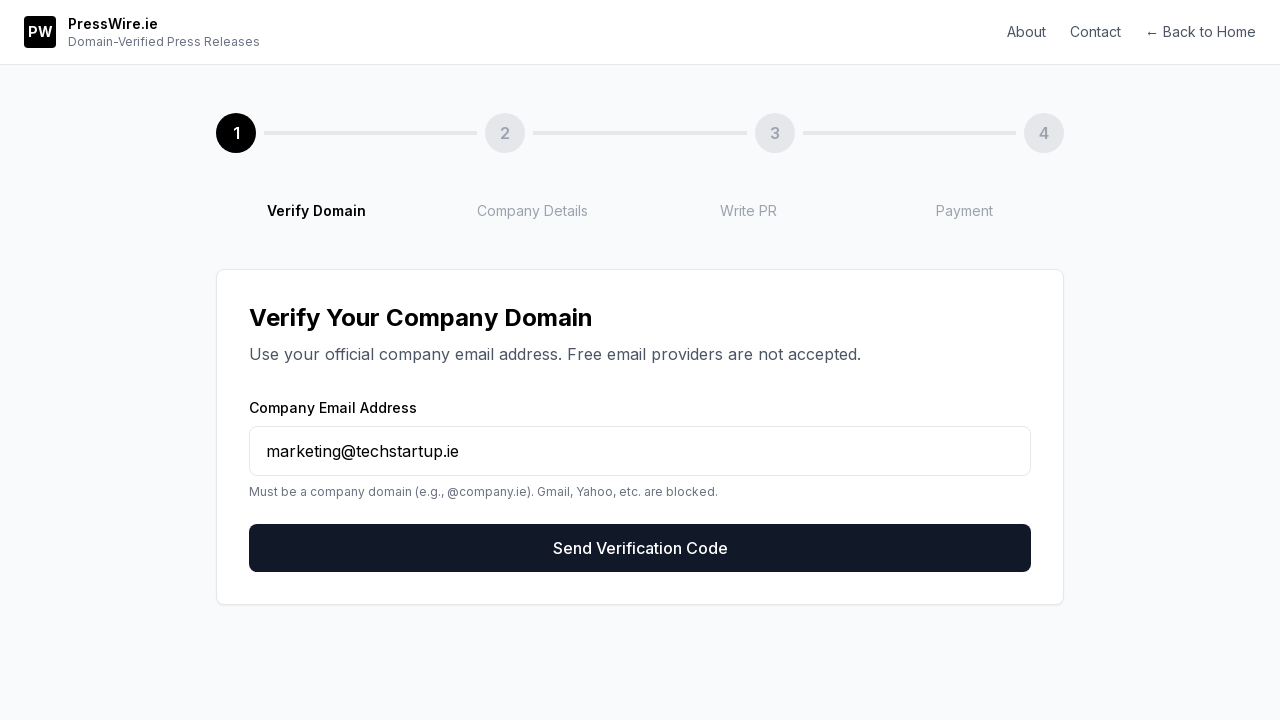

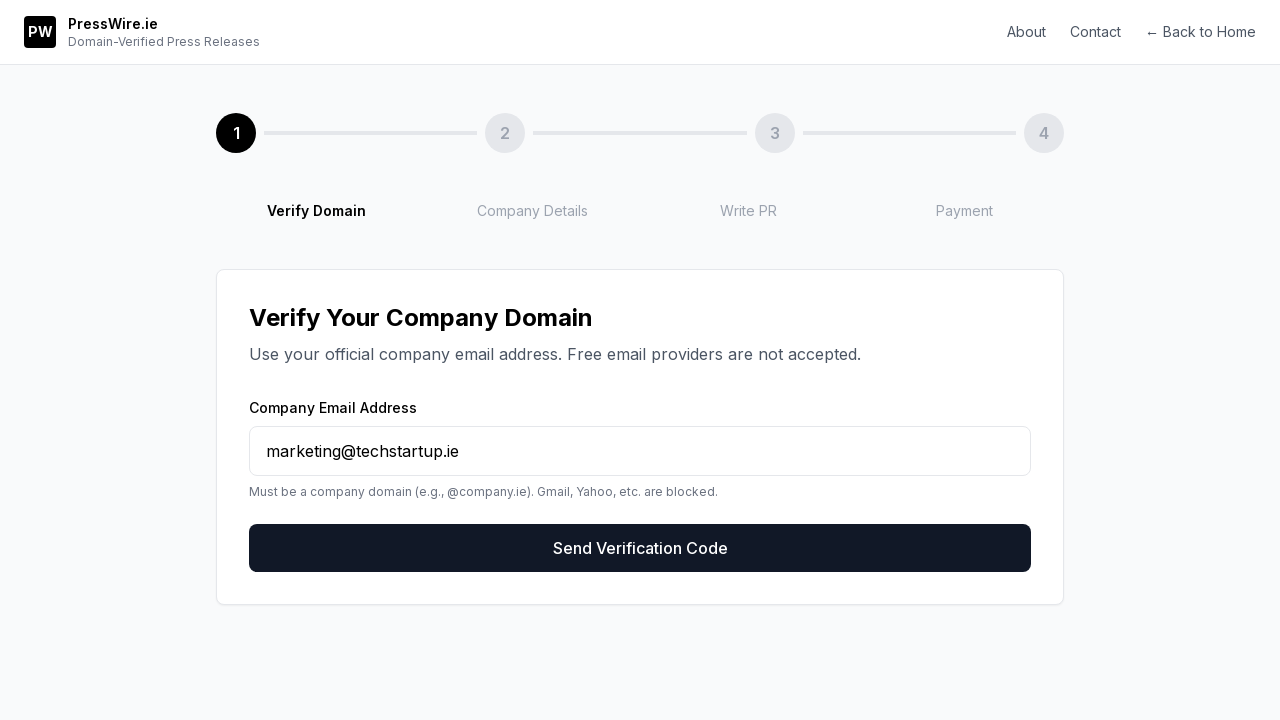